Tests dynamic dropdown functionality by selecting an origin airport (Bangalore) and a destination airport (Chennai) from cascading dropdown menus on a flight booking practice page.

Starting URL: https://rahulshettyacademy.com/dropdownsPractise/

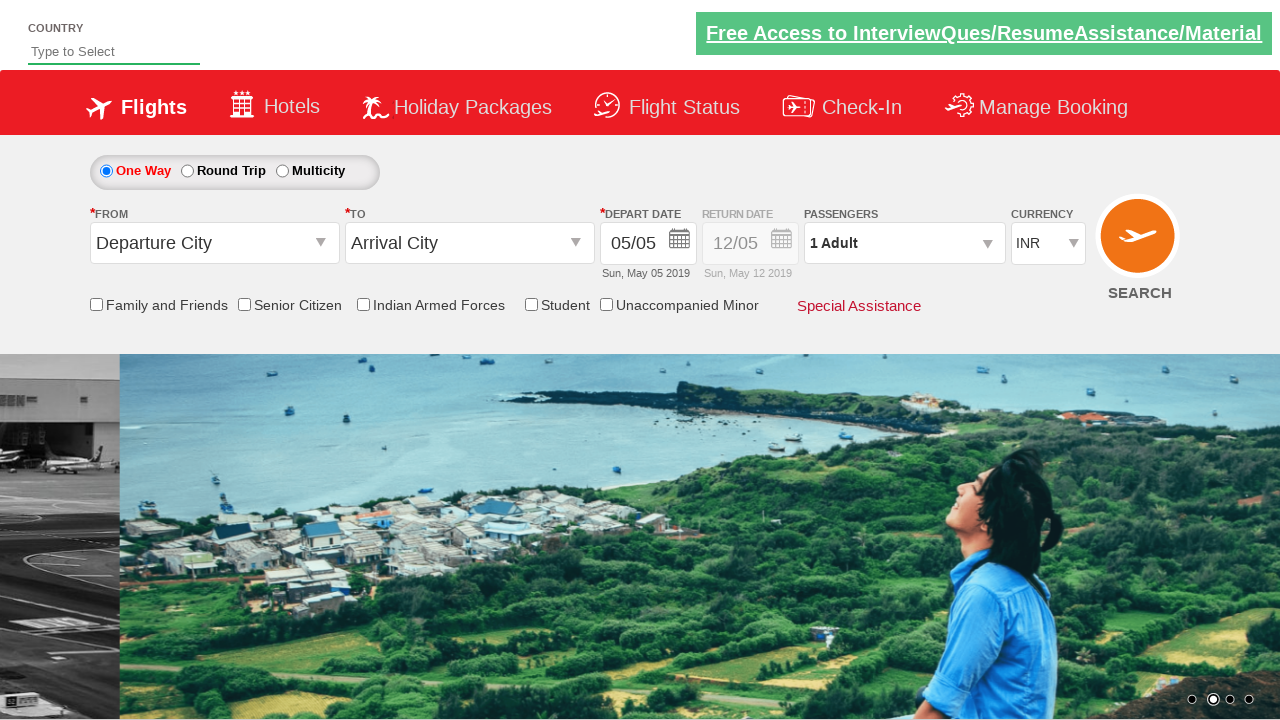

Clicked on origin station dropdown to open it at (214, 243) on #ctl00_mainContent_ddl_originStation1_CTXT
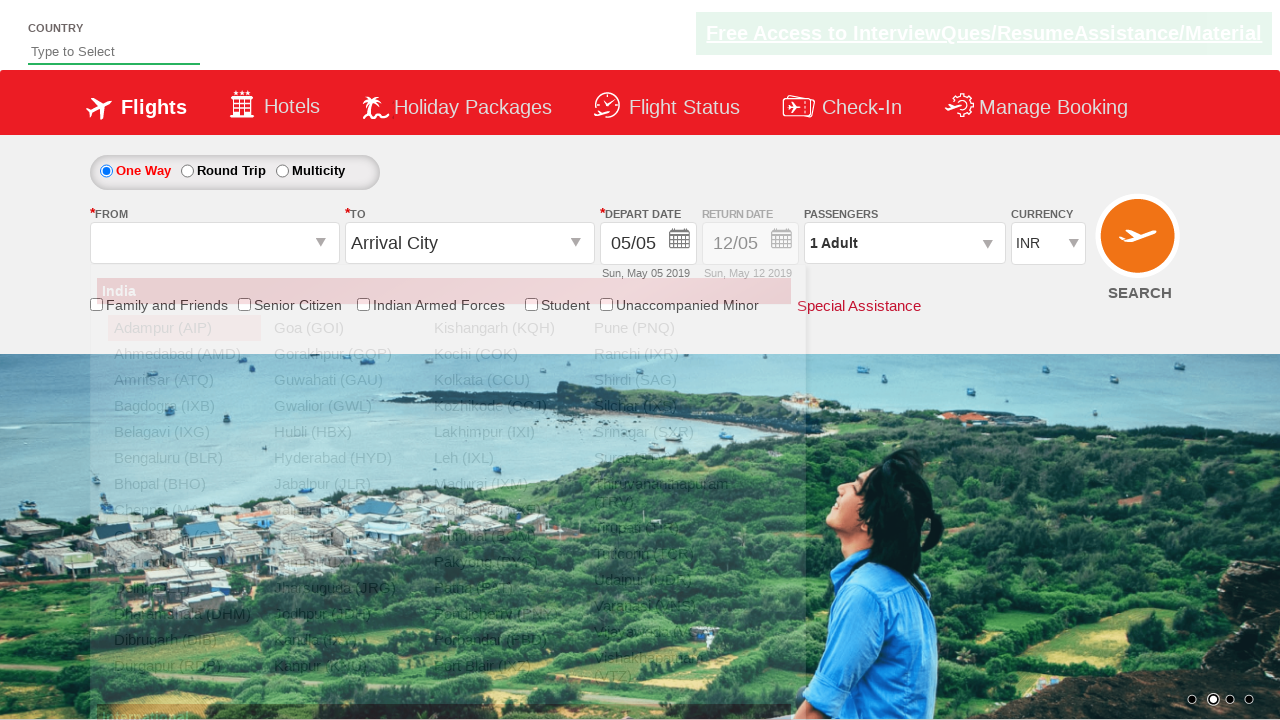

Selected Bangalore (BLR) as origin airport at (184, 458) on xpath=//a[@value='BLR']
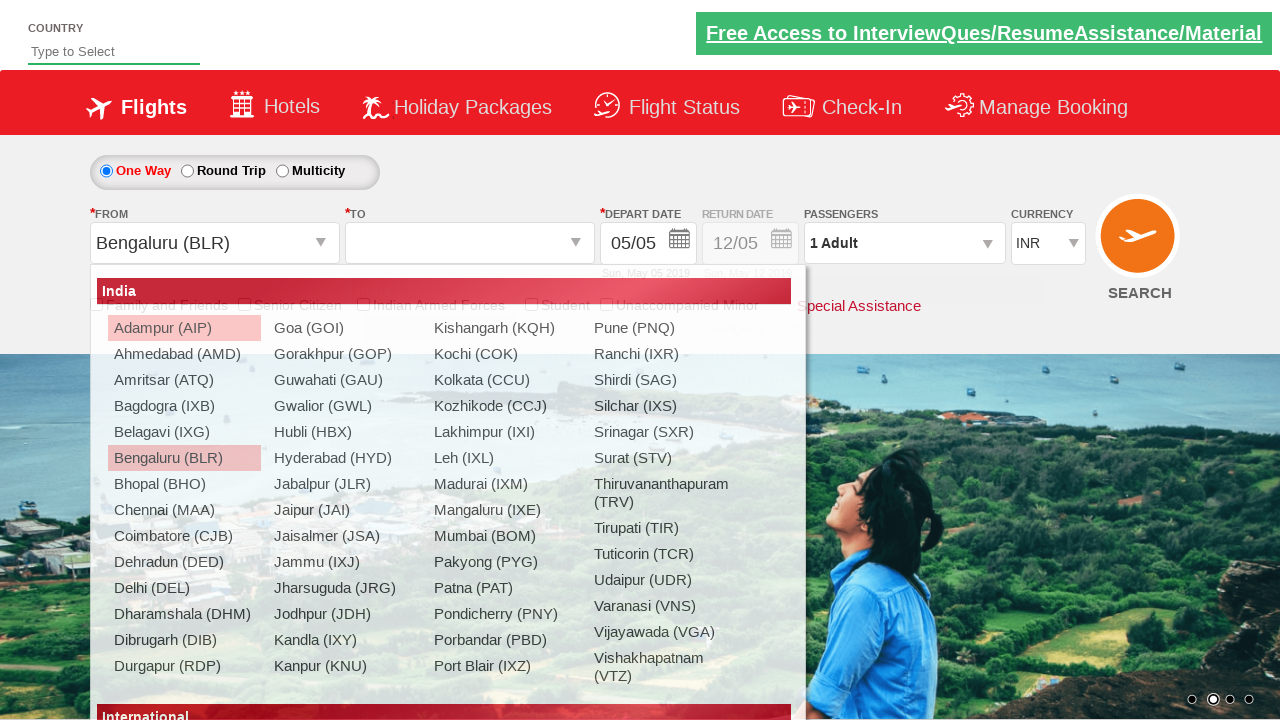

Waited 2 seconds for destination dropdown to be ready
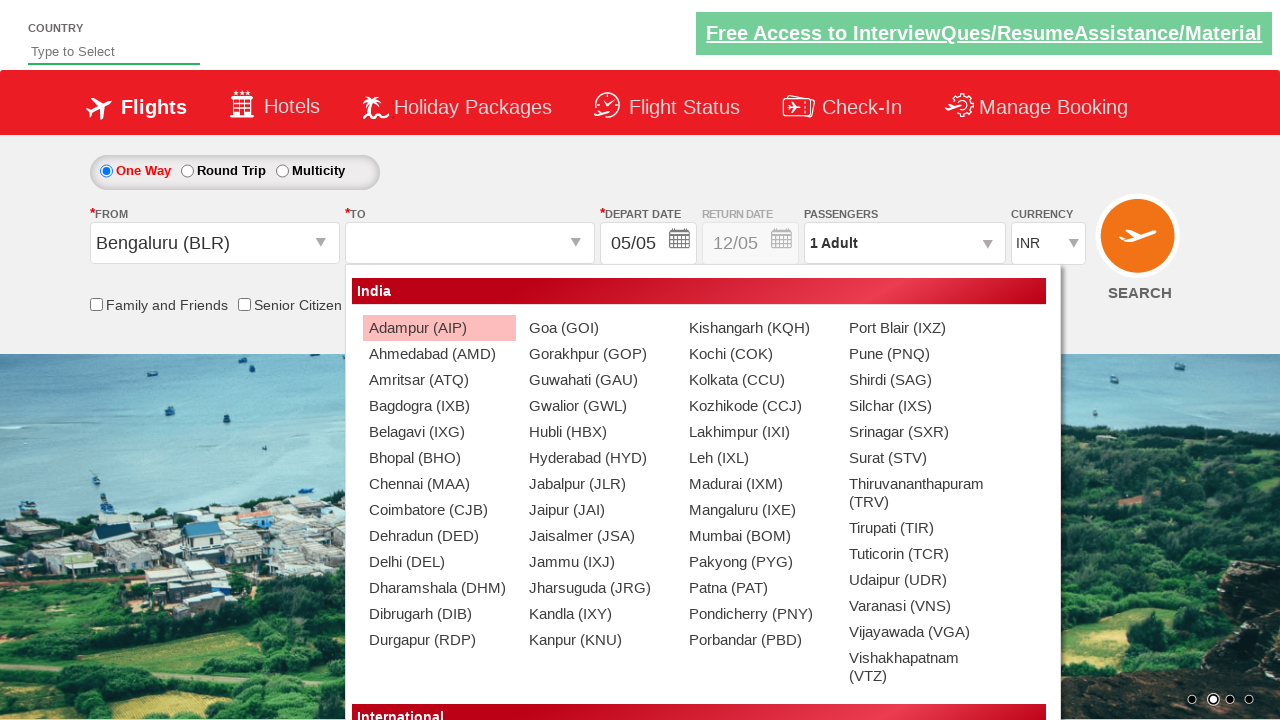

Selected Chennai (MAA) as destination airport at (439, 484) on xpath=//div[@id='glsctl00_mainContent_ddl_destinationStation1_CTNR']//a[@value='
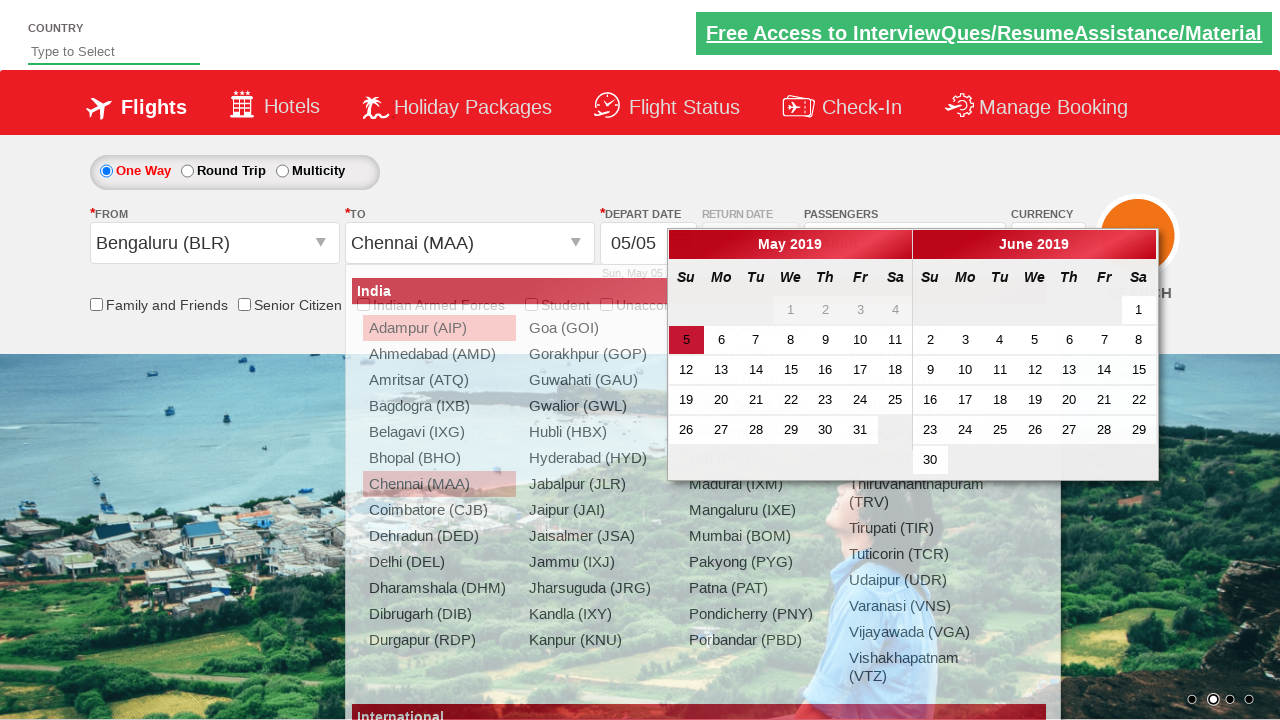

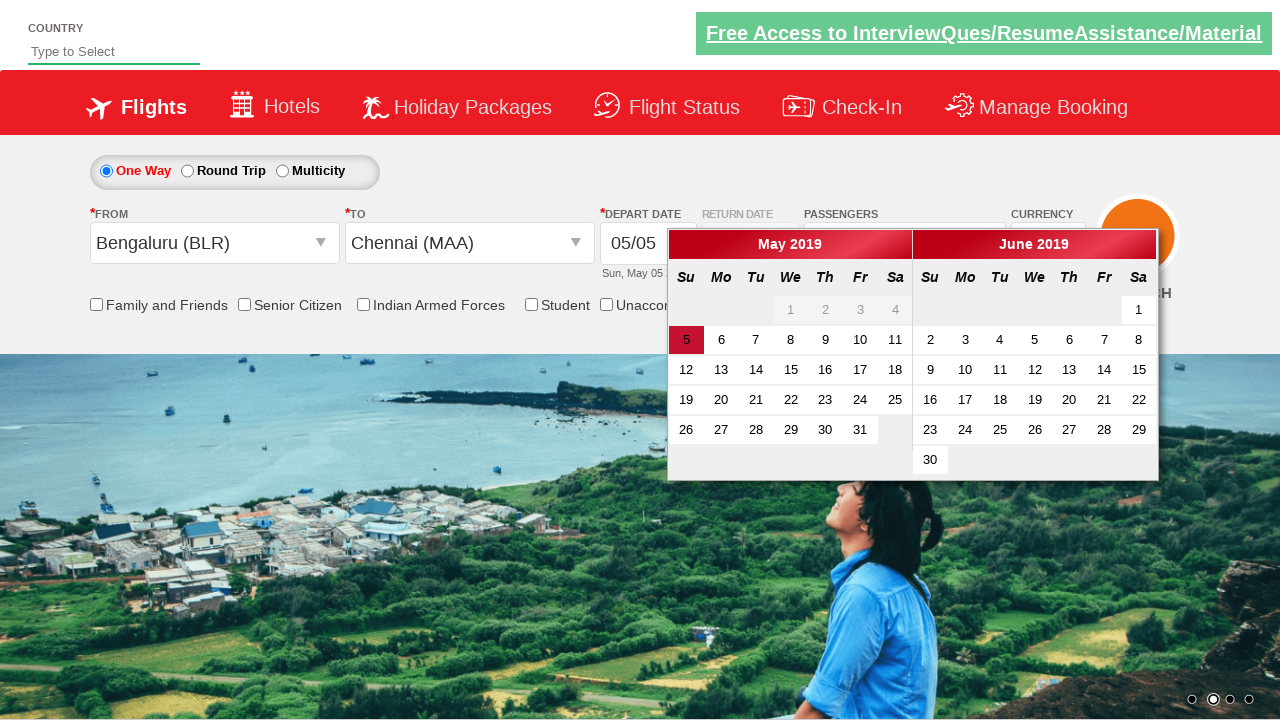